Tests JavaScript prompt alert functionality by clicking a button to trigger a prompt, entering text, dismissing it with cancel, and verifying the result shows null

Starting URL: https://the-internet.herokuapp.com/javascript_alerts

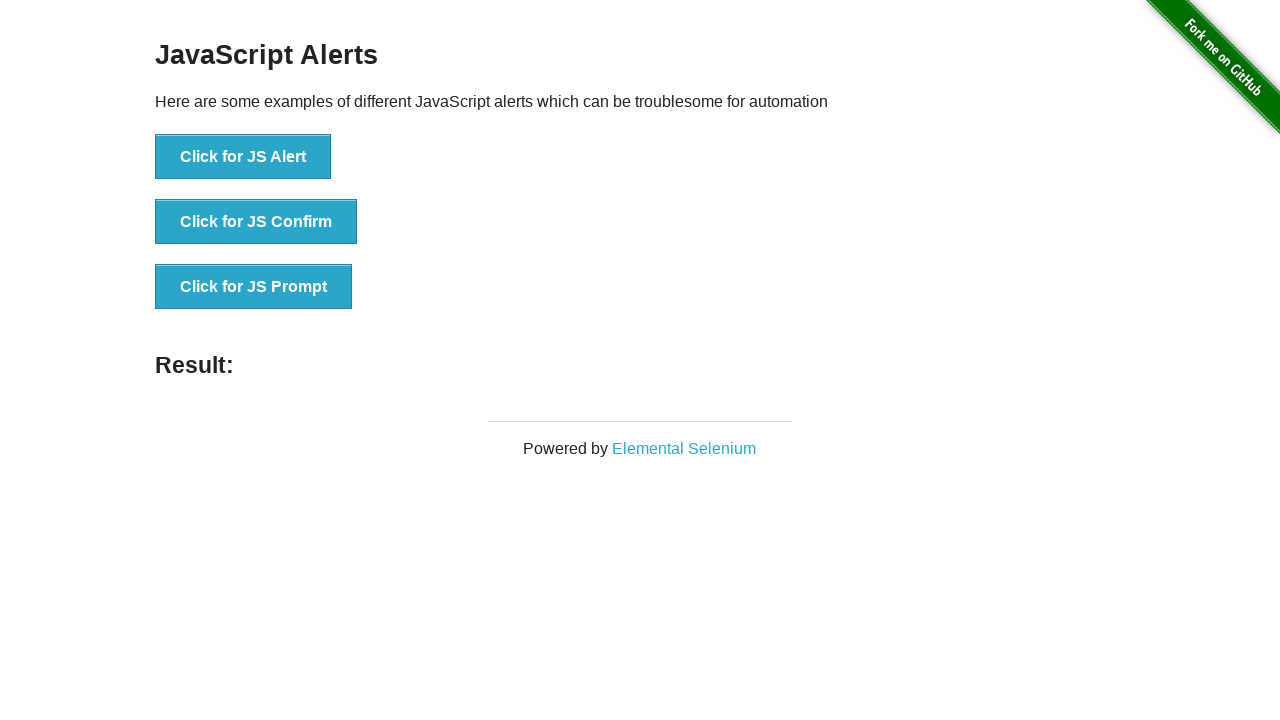

Clicked 'Click for JS Prompt' button to trigger prompt dialog at (254, 287) on xpath=//button[normalize-space()='Click for JS Prompt']
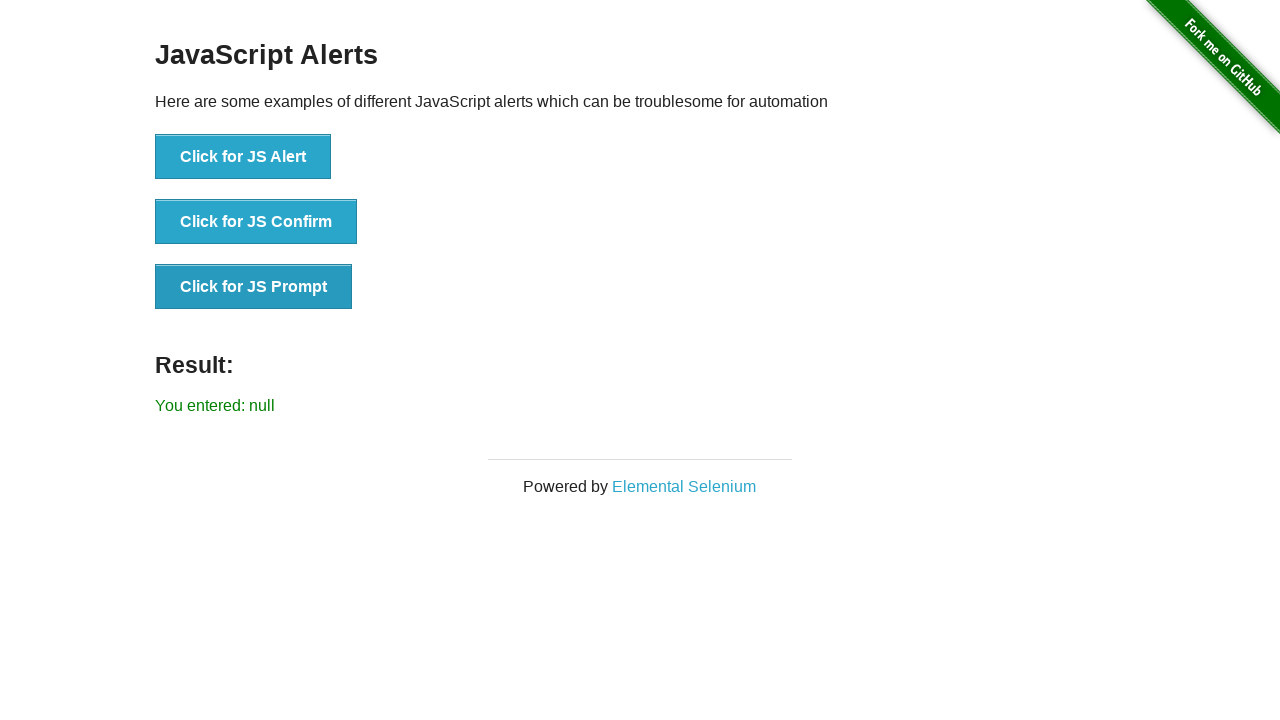

Registered dialog handler to dismiss prompts
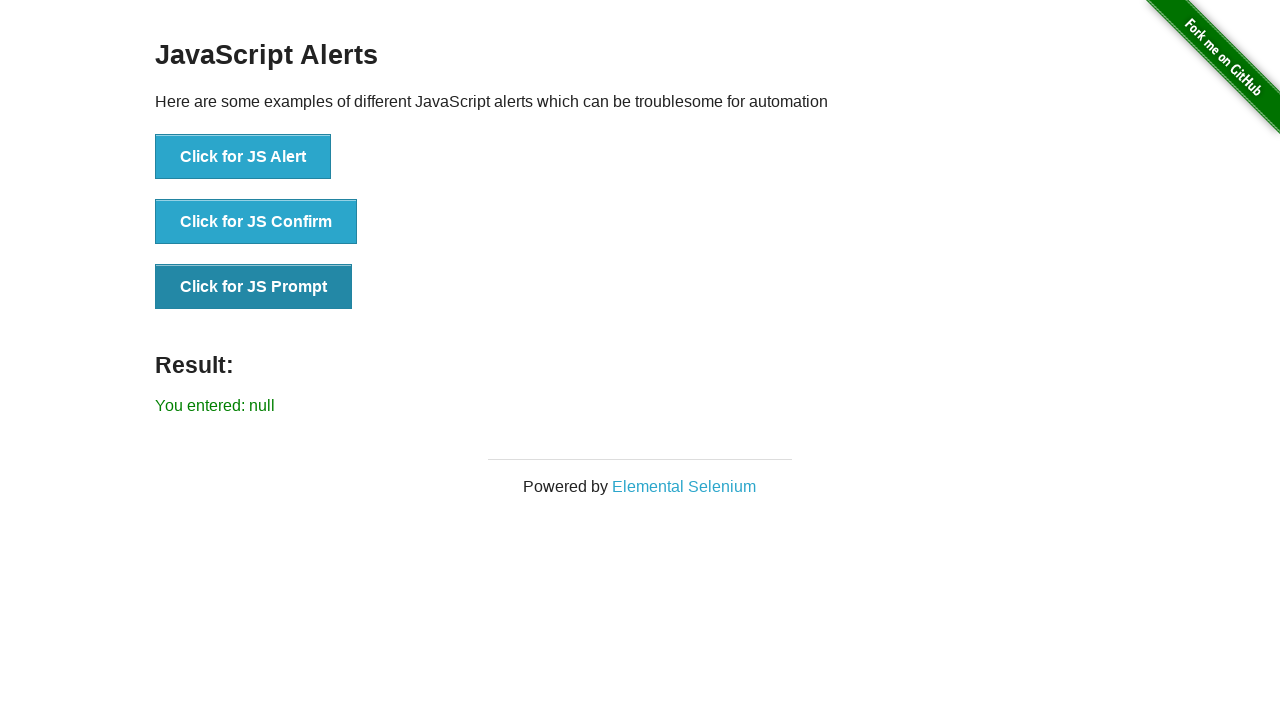

Clicked 'Click for JS Prompt' button again to trigger and dismiss prompt at (254, 287) on xpath=//button[normalize-space()='Click for JS Prompt']
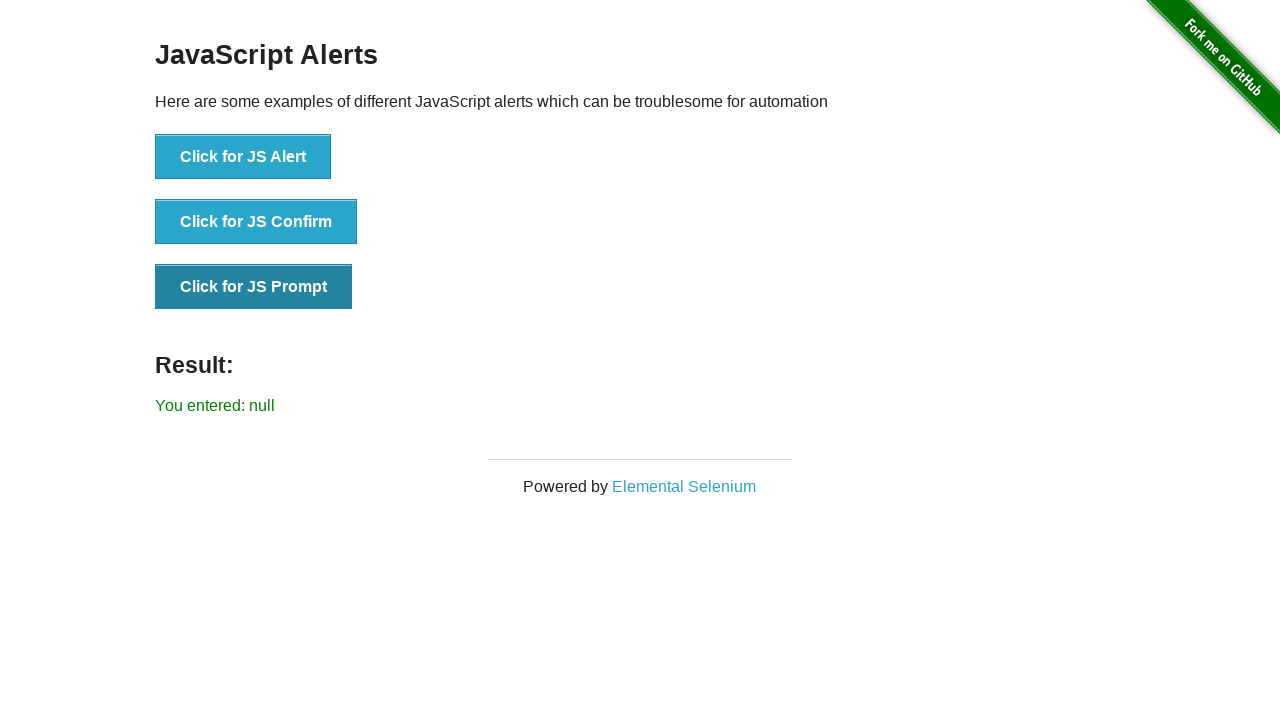

Result element appeared on page
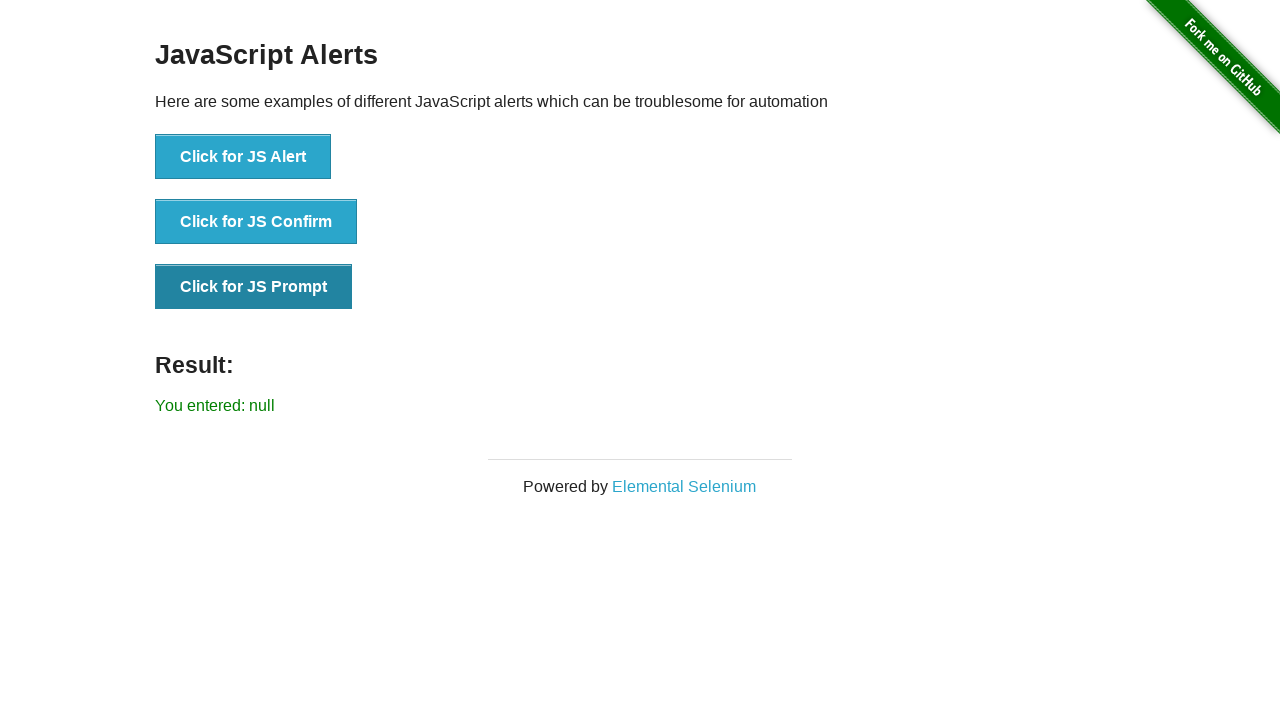

Located result element
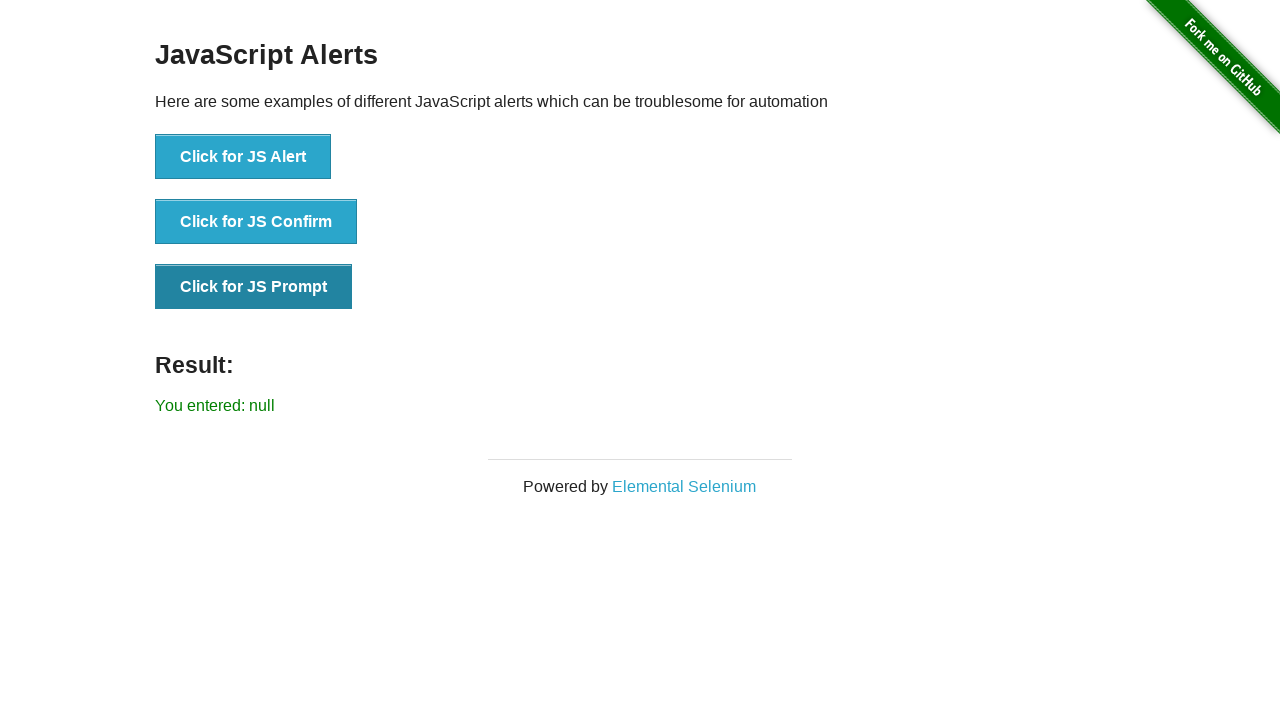

Retrieved result text: 'You entered: null'
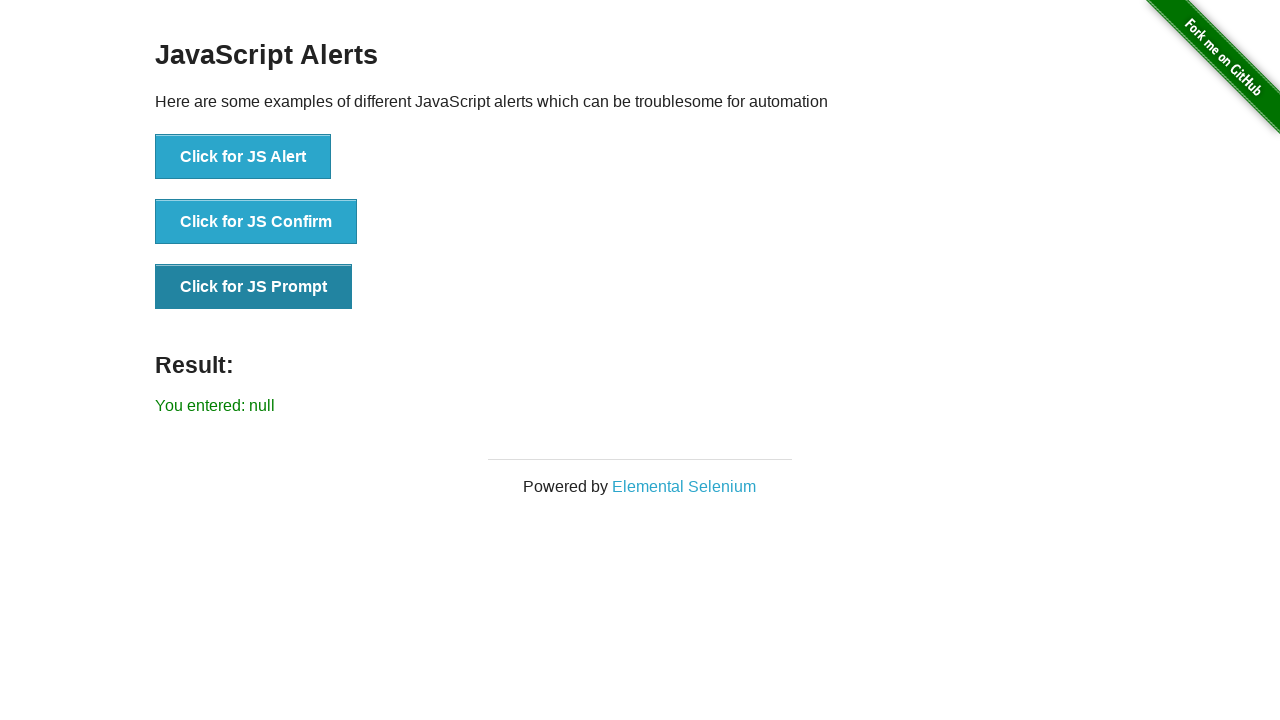

Verified result shows 'You entered: null' - prompt was successfully dismissed
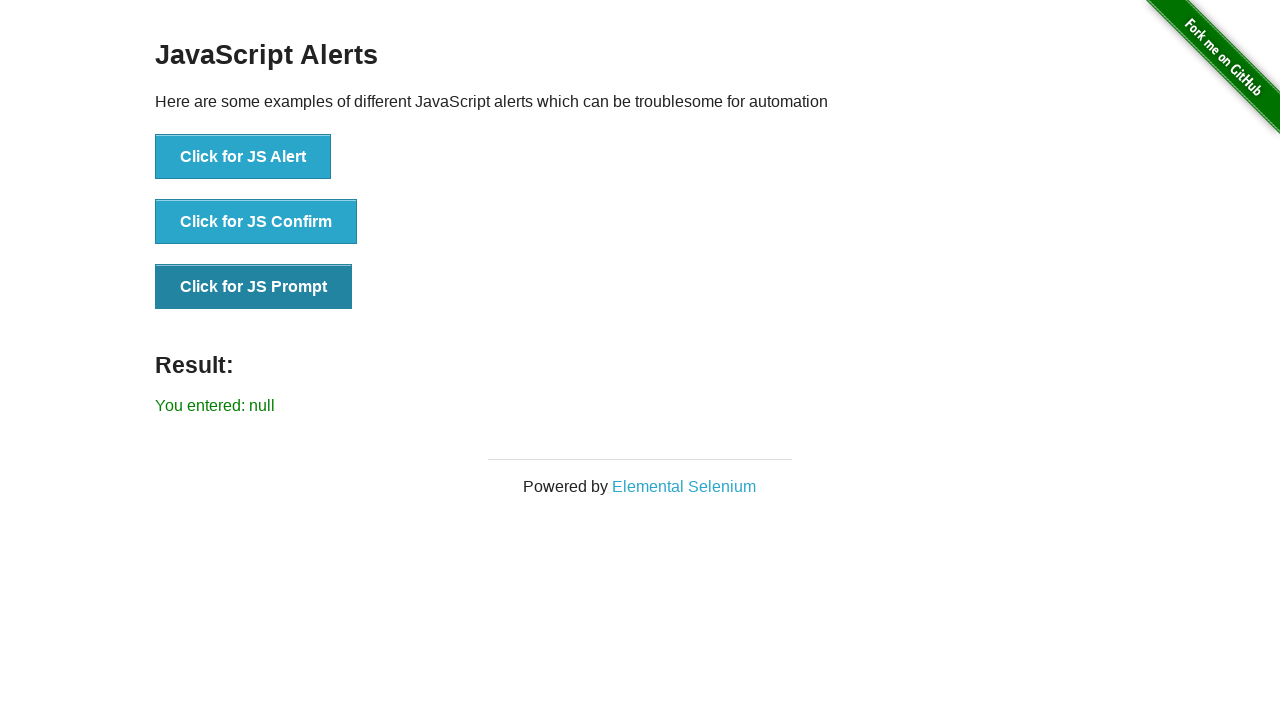

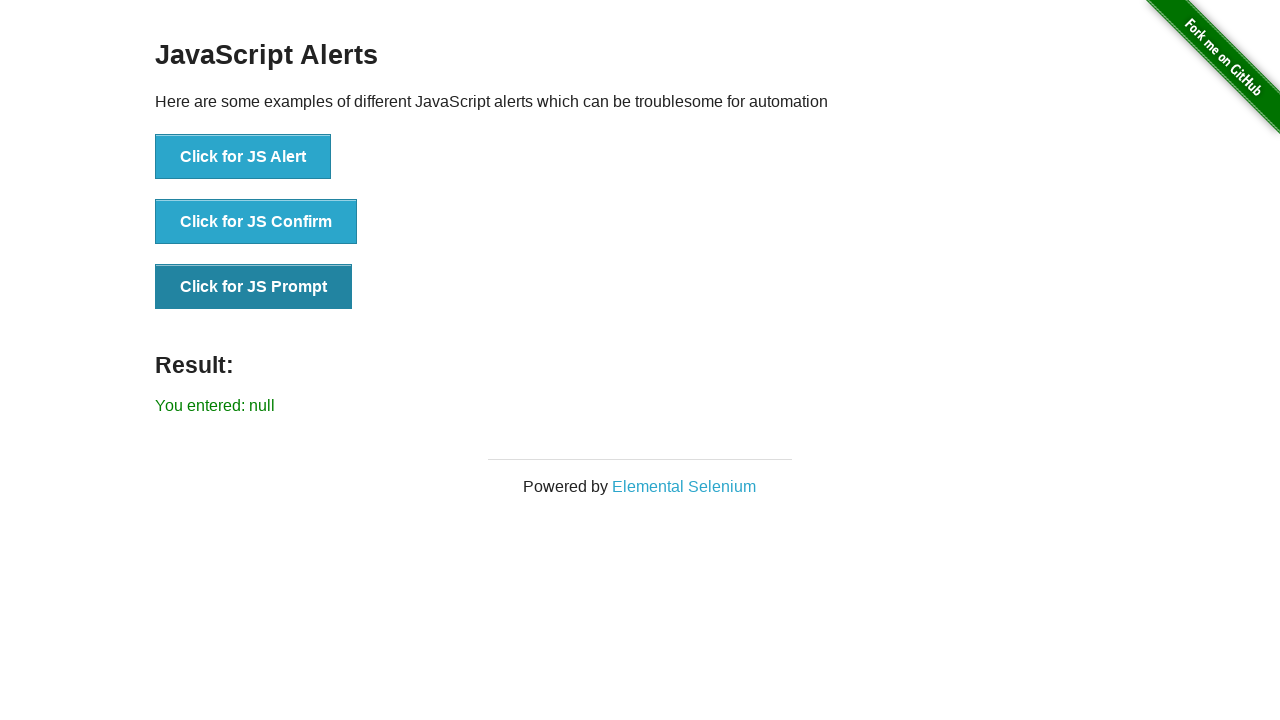